Navigates to a gaming portal page and verifies basic page properties like title, URL, and window handle are accessible.

Starting URL: https://games.pragmaticplaylive.net/portal

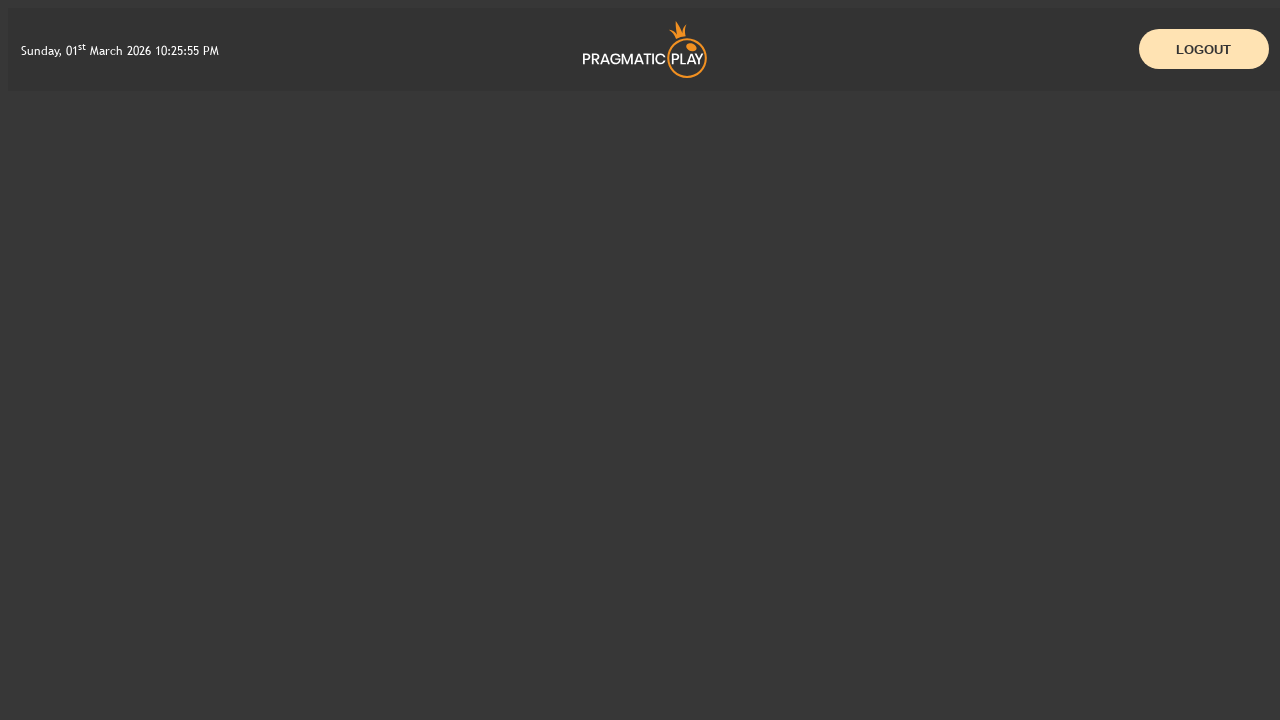

Cleared all cookies from context
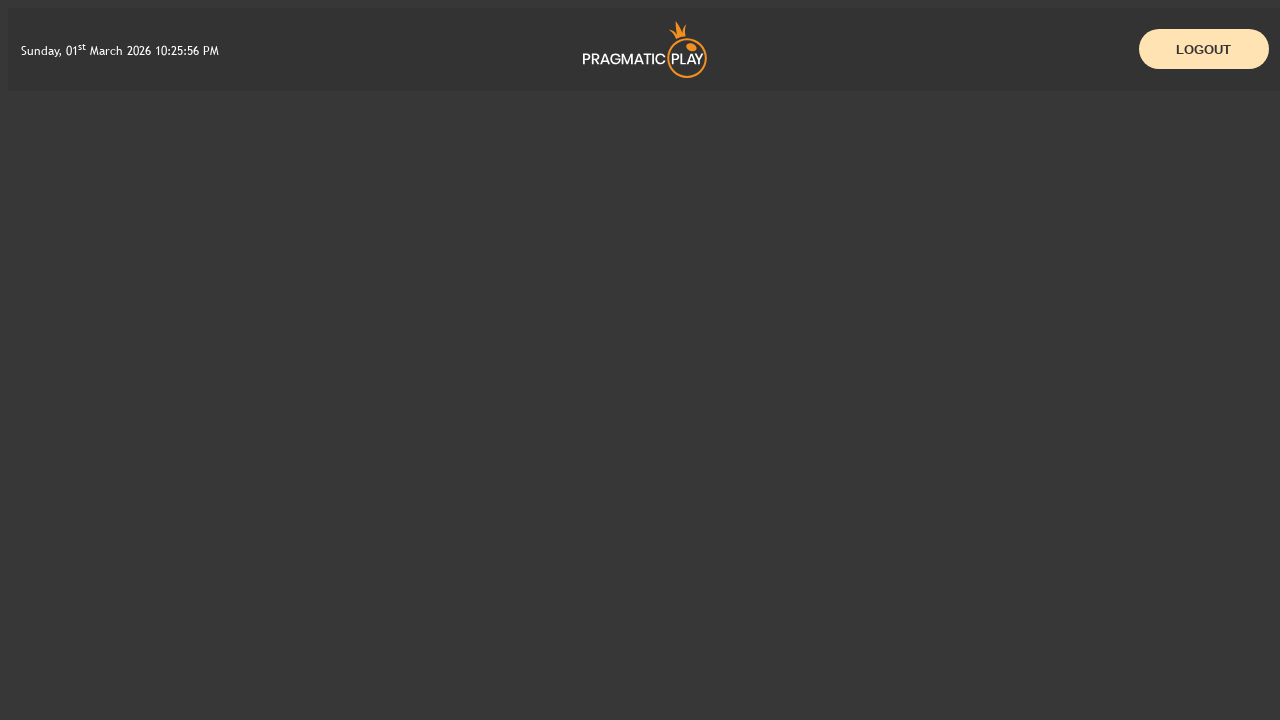

Page loaded and DOM content ready
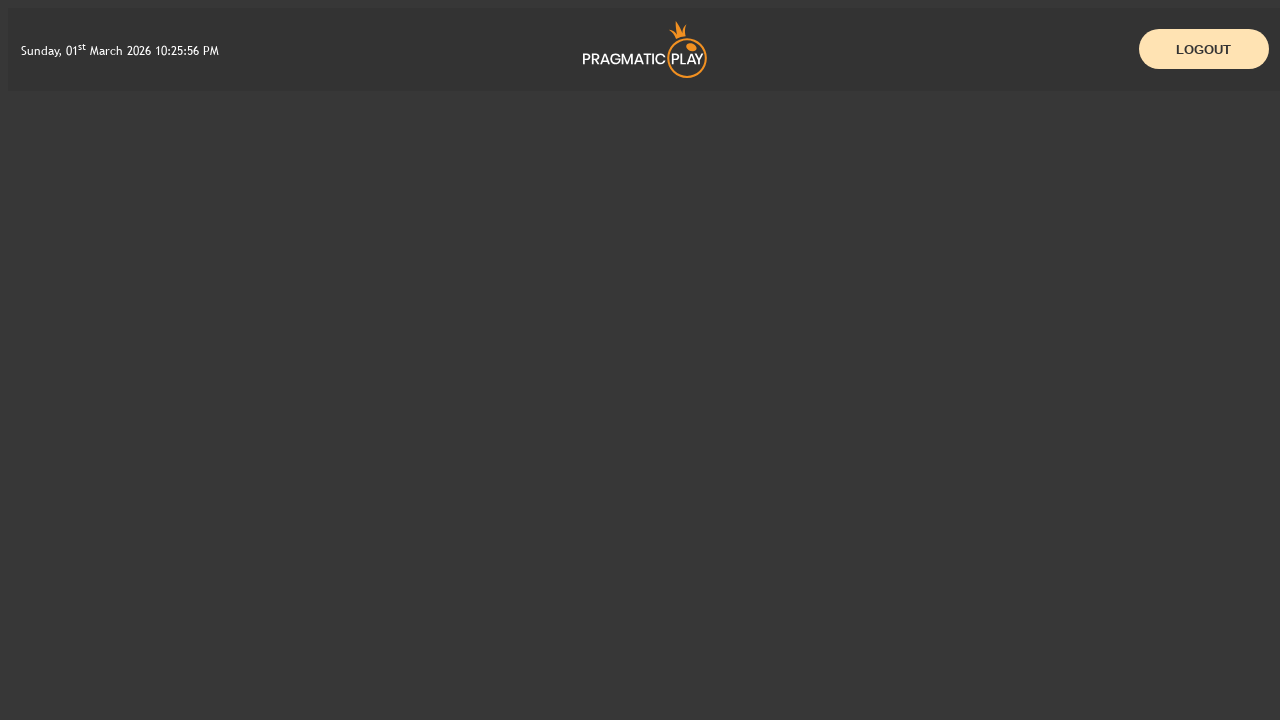

Retrieved page title: Portal
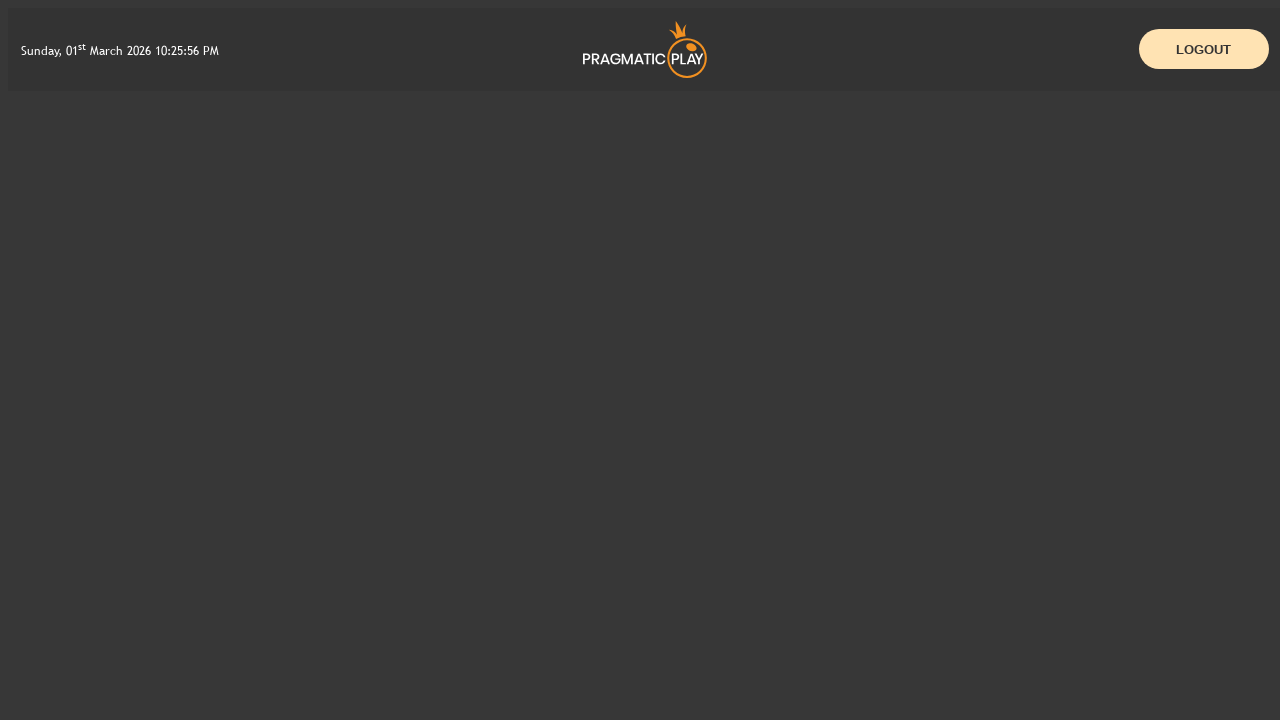

Retrieved current URL: https://games.pragmaticplaylive.net/portal/
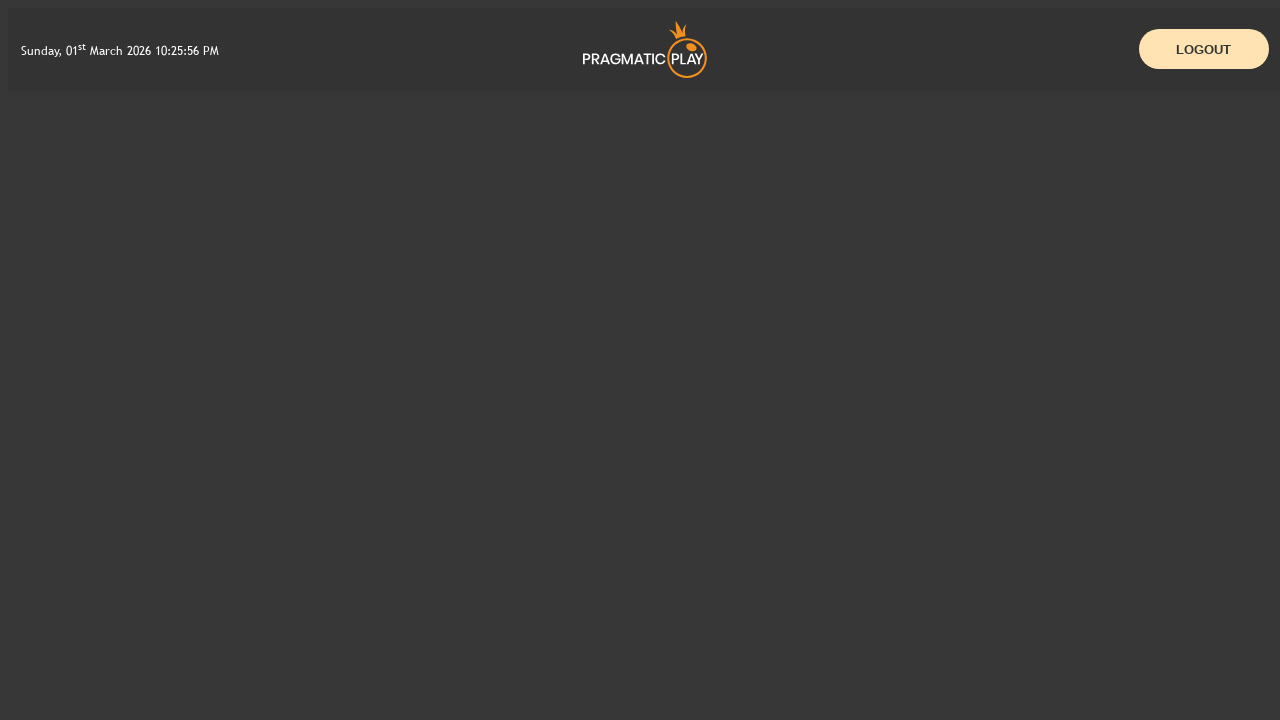

Retrieved page context and window handle
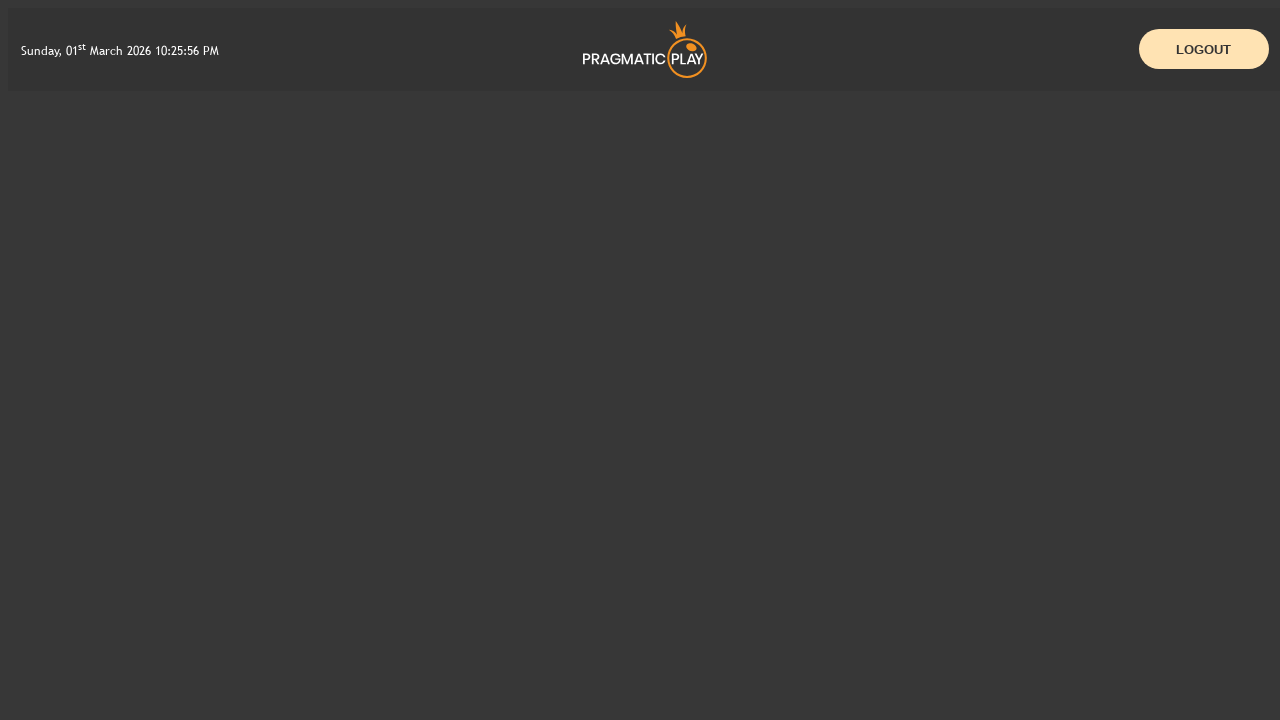

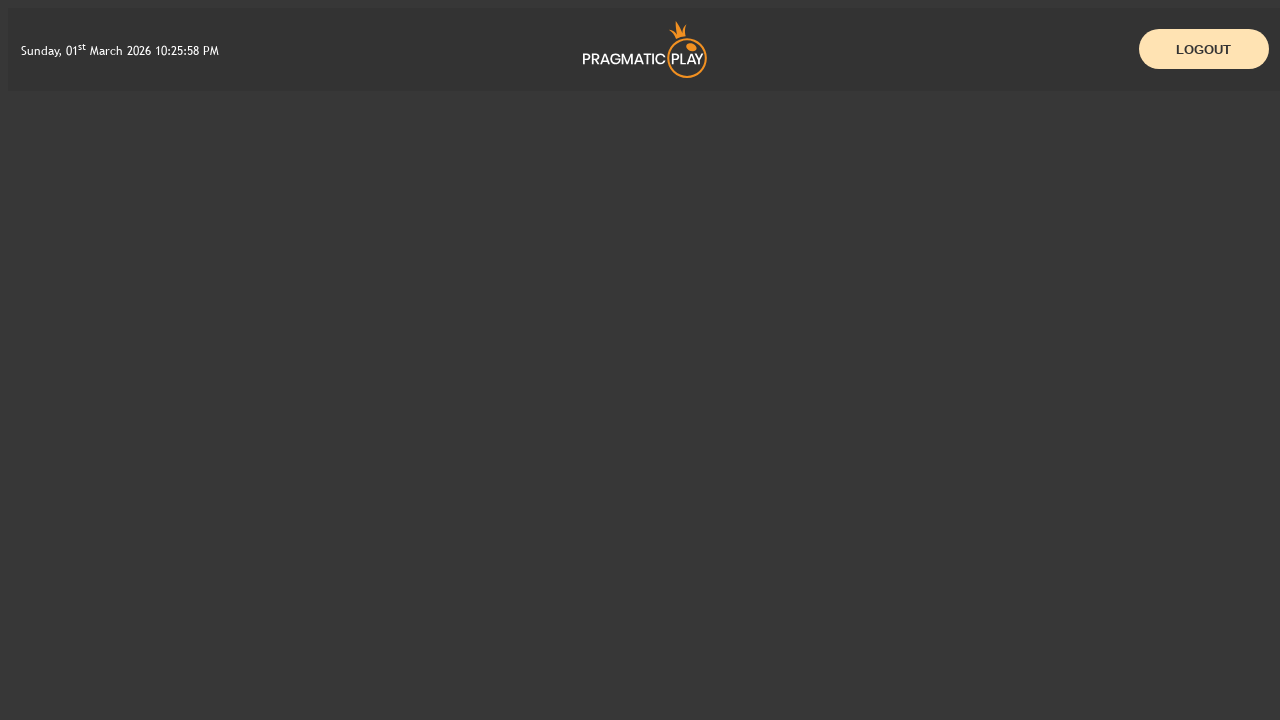